Tests that a todo item is removed if an empty text string is entered during edit

Starting URL: https://demo.playwright.dev/todomvc

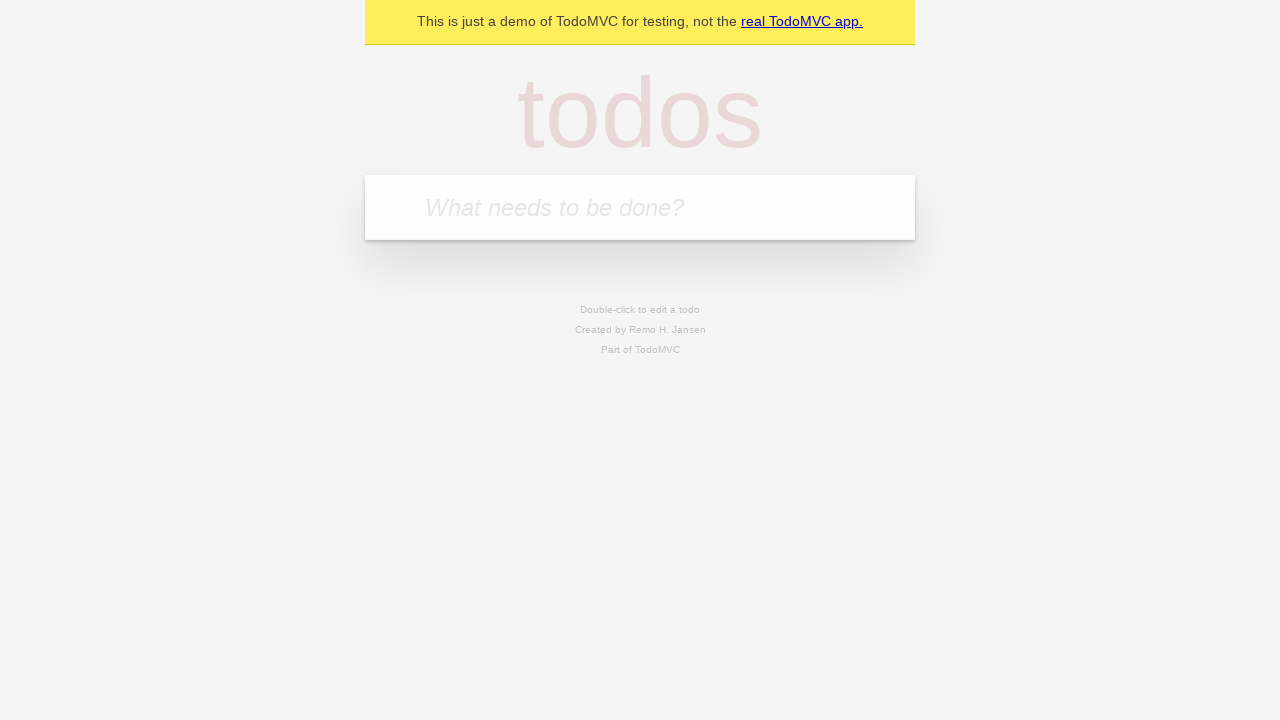

Filled new todo input with 'buy some cheese' on internal:attr=[placeholder="What needs to be done?"i]
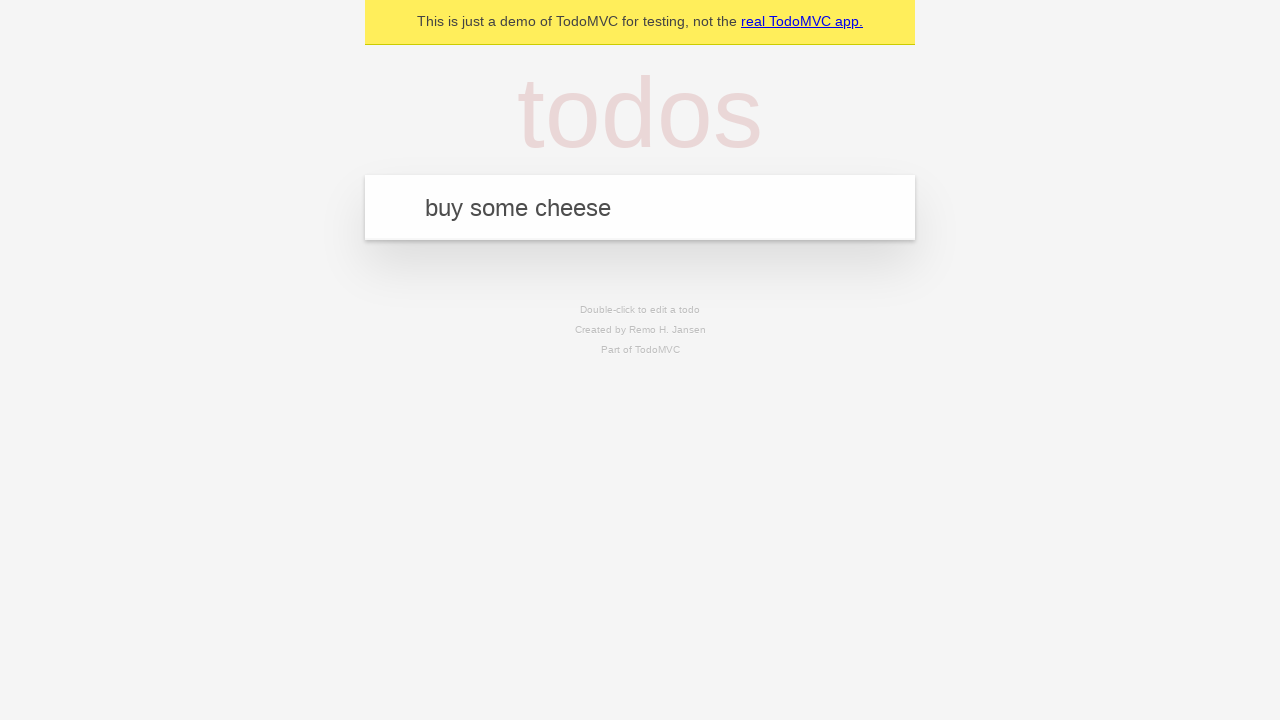

Pressed Enter to create todo 'buy some cheese' on internal:attr=[placeholder="What needs to be done?"i]
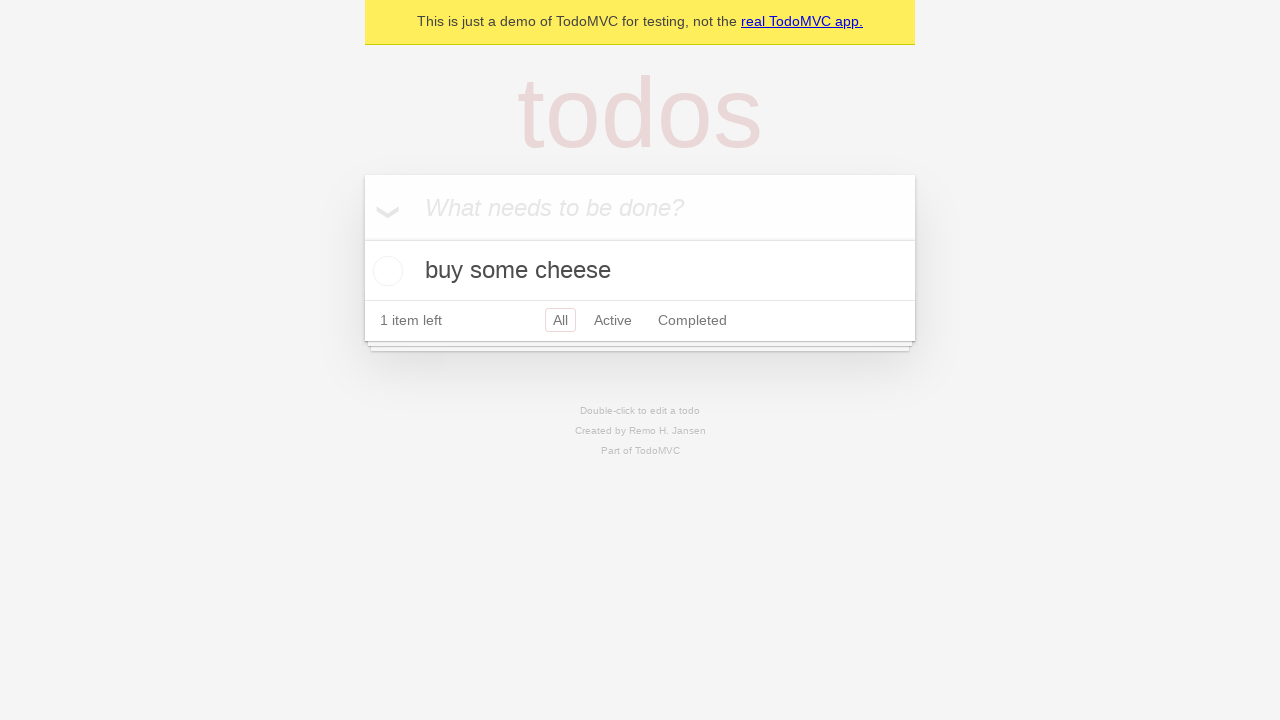

Filled new todo input with 'feed the cat' on internal:attr=[placeholder="What needs to be done?"i]
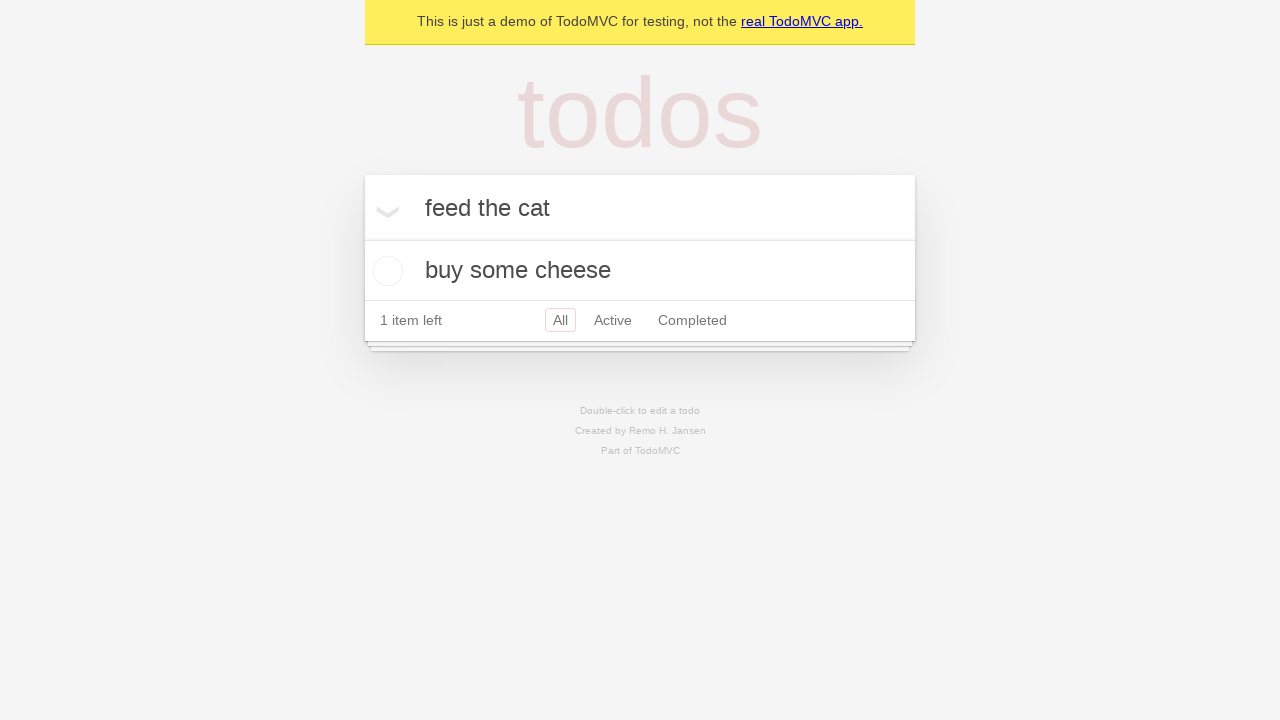

Pressed Enter to create todo 'feed the cat' on internal:attr=[placeholder="What needs to be done?"i]
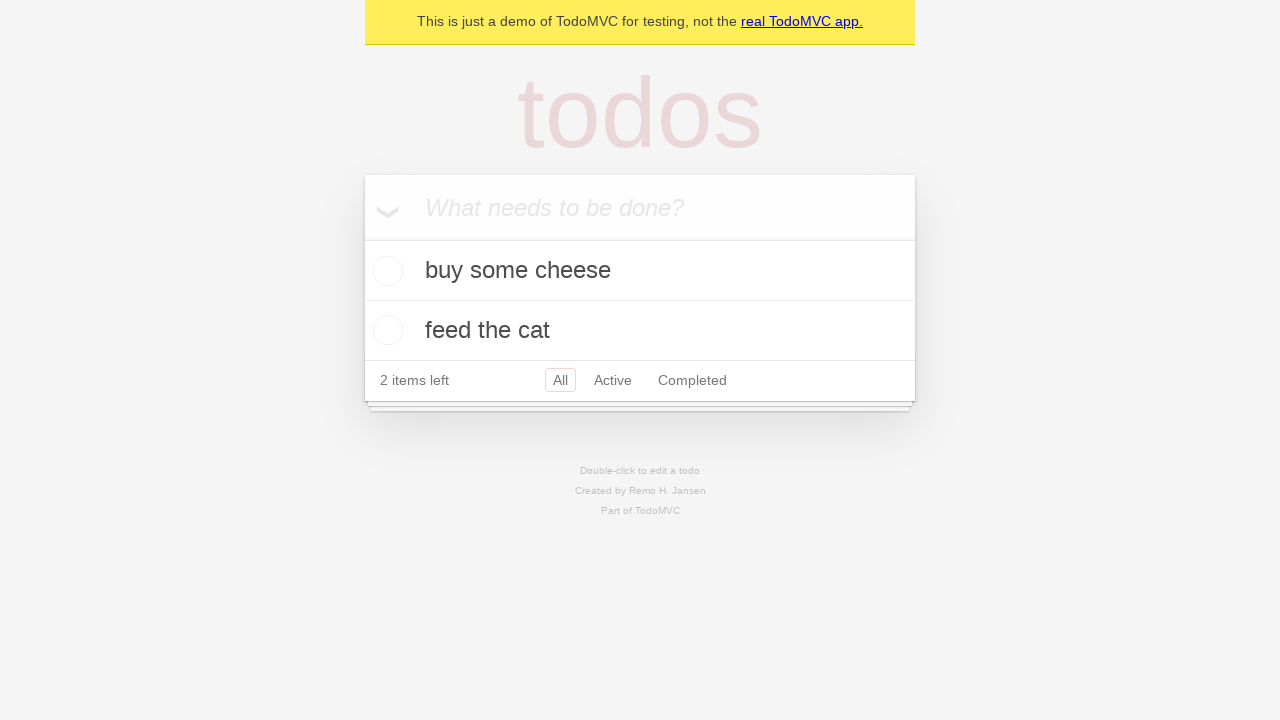

Filled new todo input with 'book a doctors appointment' on internal:attr=[placeholder="What needs to be done?"i]
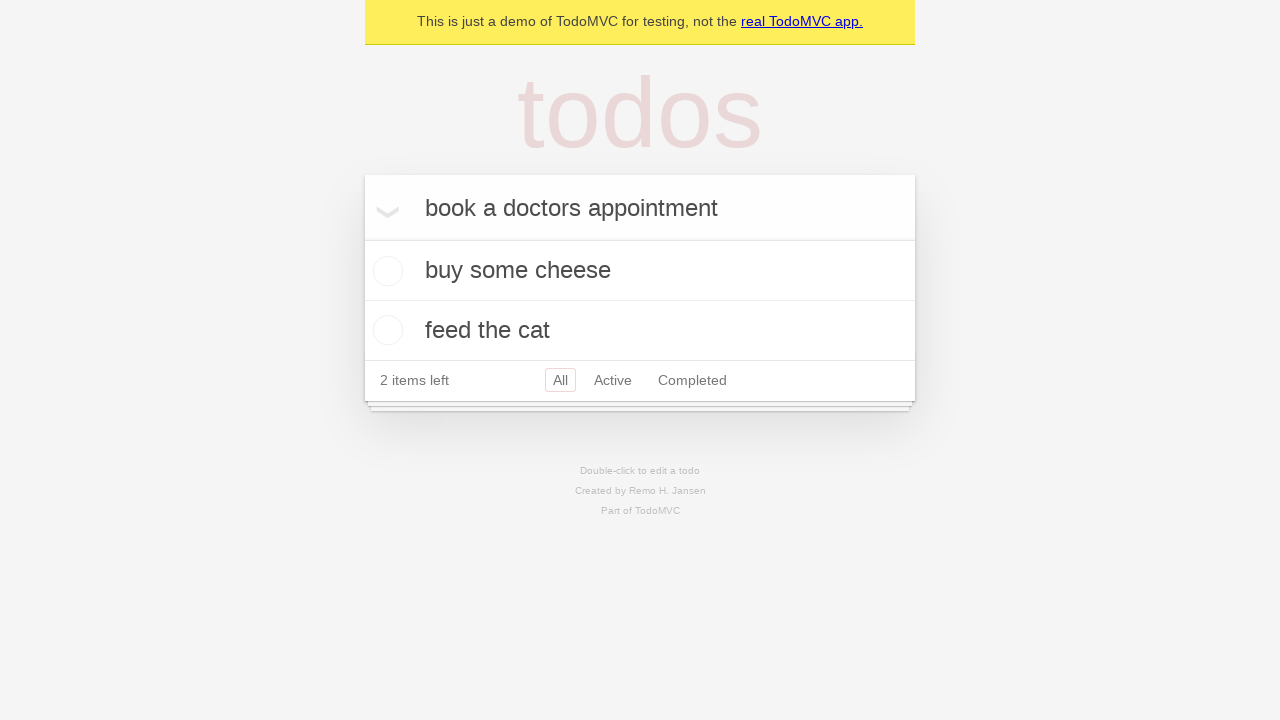

Pressed Enter to create todo 'book a doctors appointment' on internal:attr=[placeholder="What needs to be done?"i]
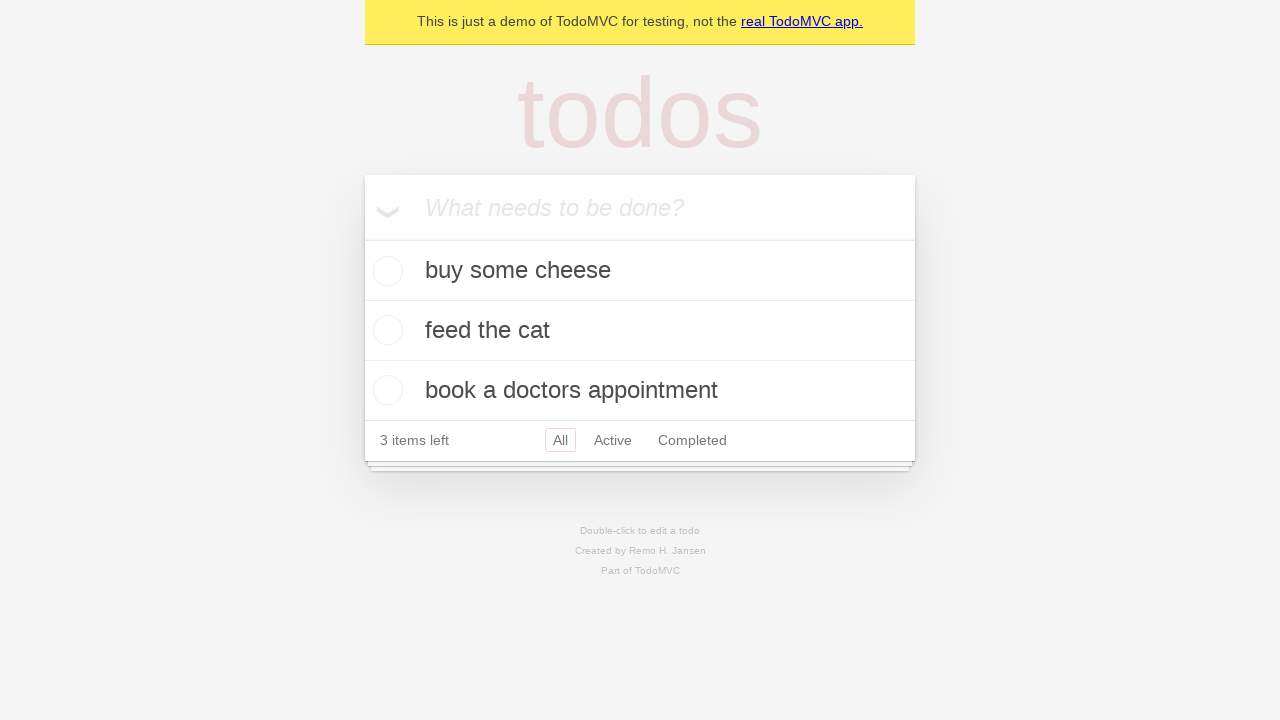

Waited for all 3 todo items to load
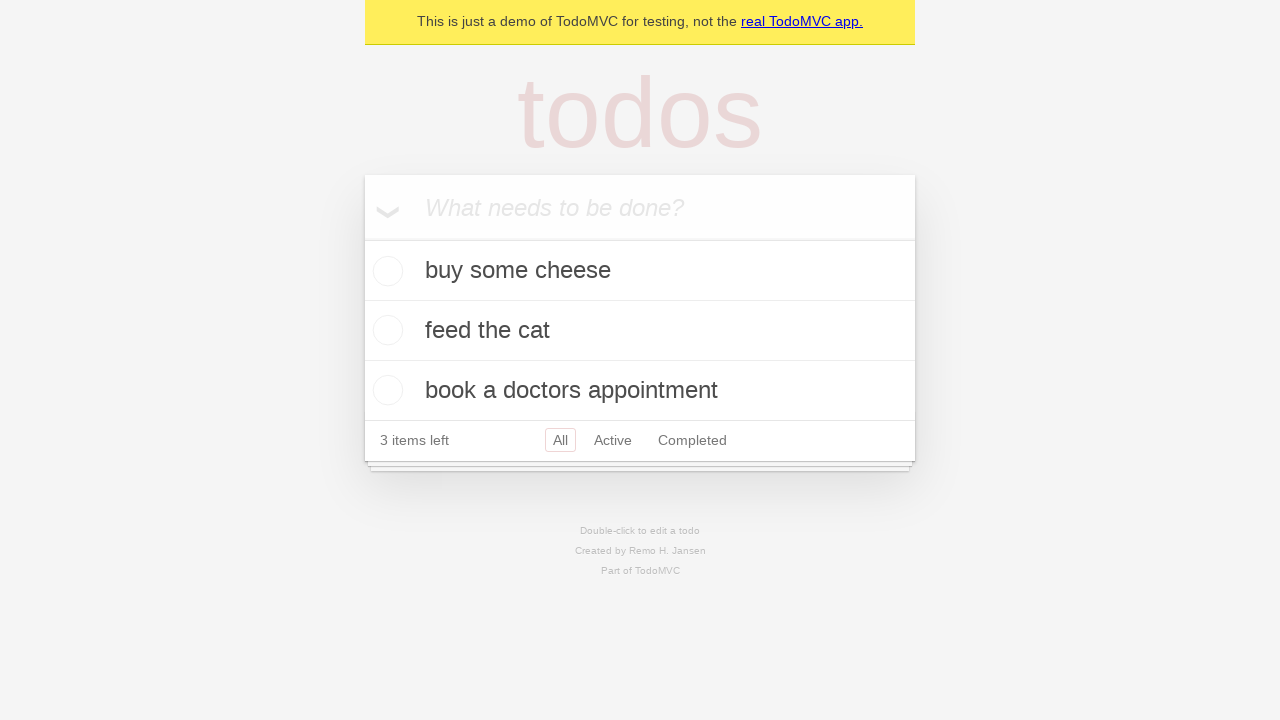

Double-clicked second todo item to enter edit mode at (640, 331) on internal:testid=[data-testid="todo-item"s] >> nth=1
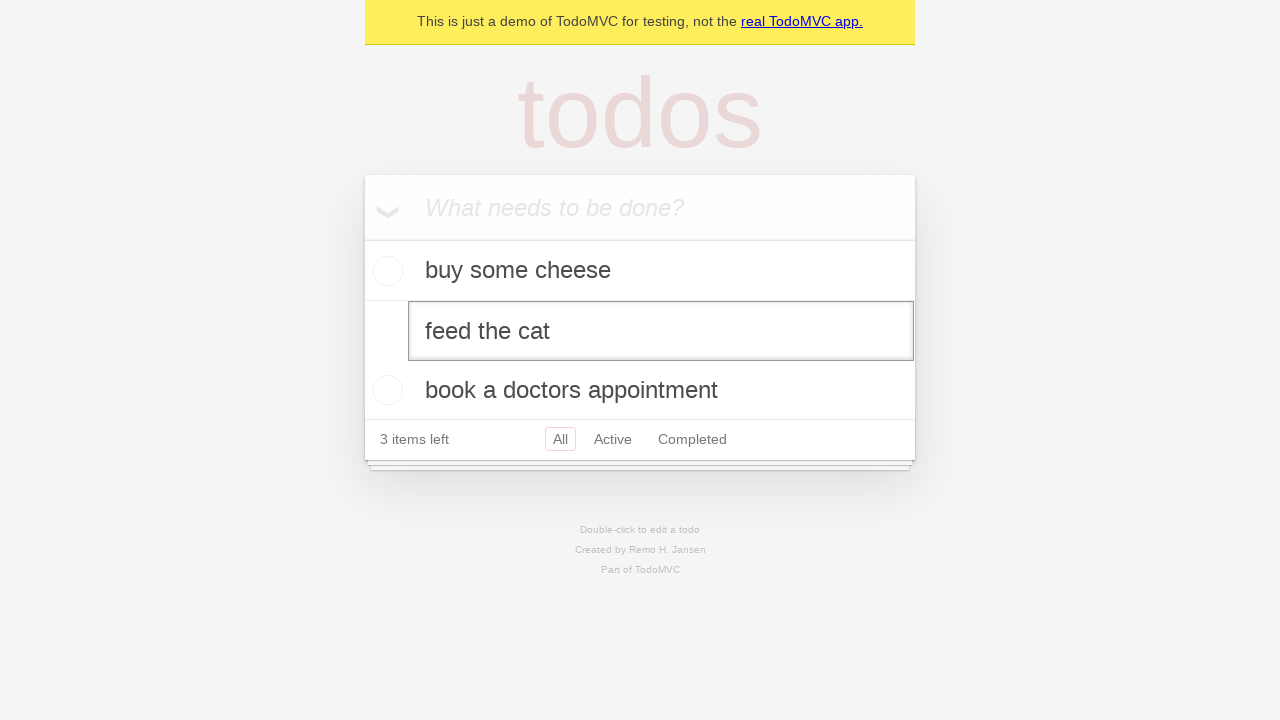

Cleared the edit textbox to empty string on internal:testid=[data-testid="todo-item"s] >> nth=1 >> internal:role=textbox[nam
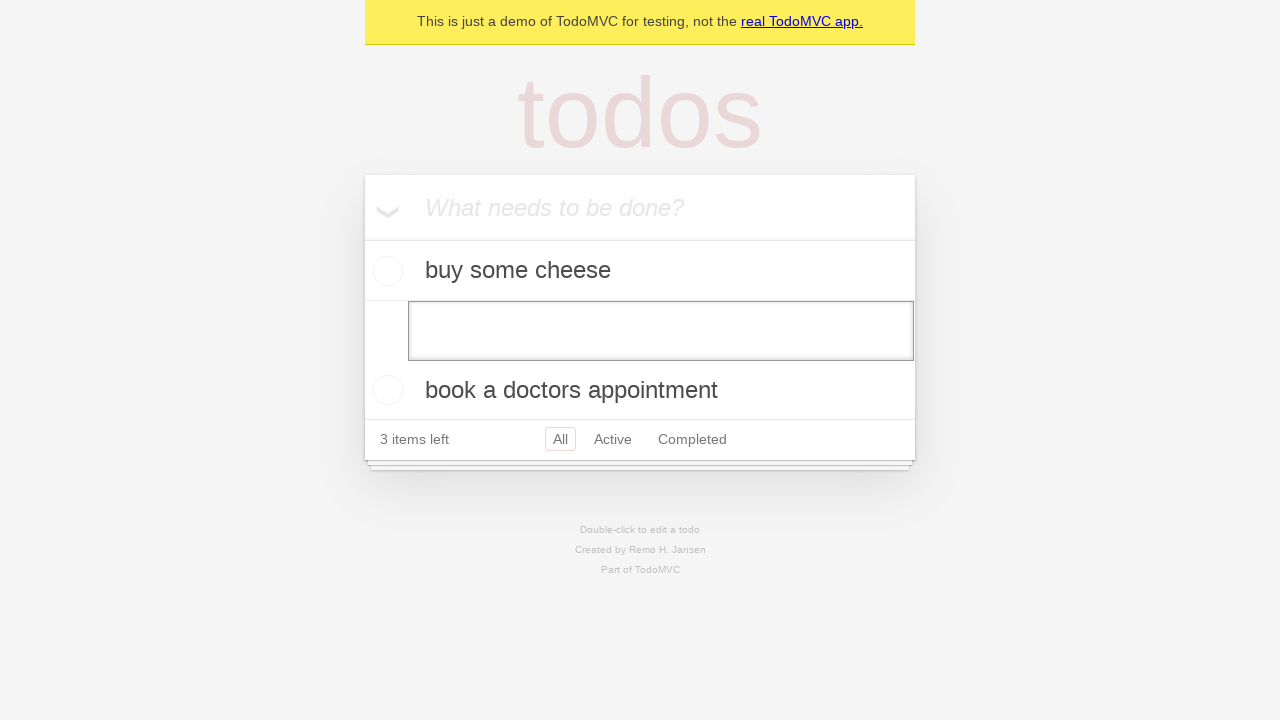

Pressed Enter to confirm edit with empty text - todo item should be removed on internal:testid=[data-testid="todo-item"s] >> nth=1 >> internal:role=textbox[nam
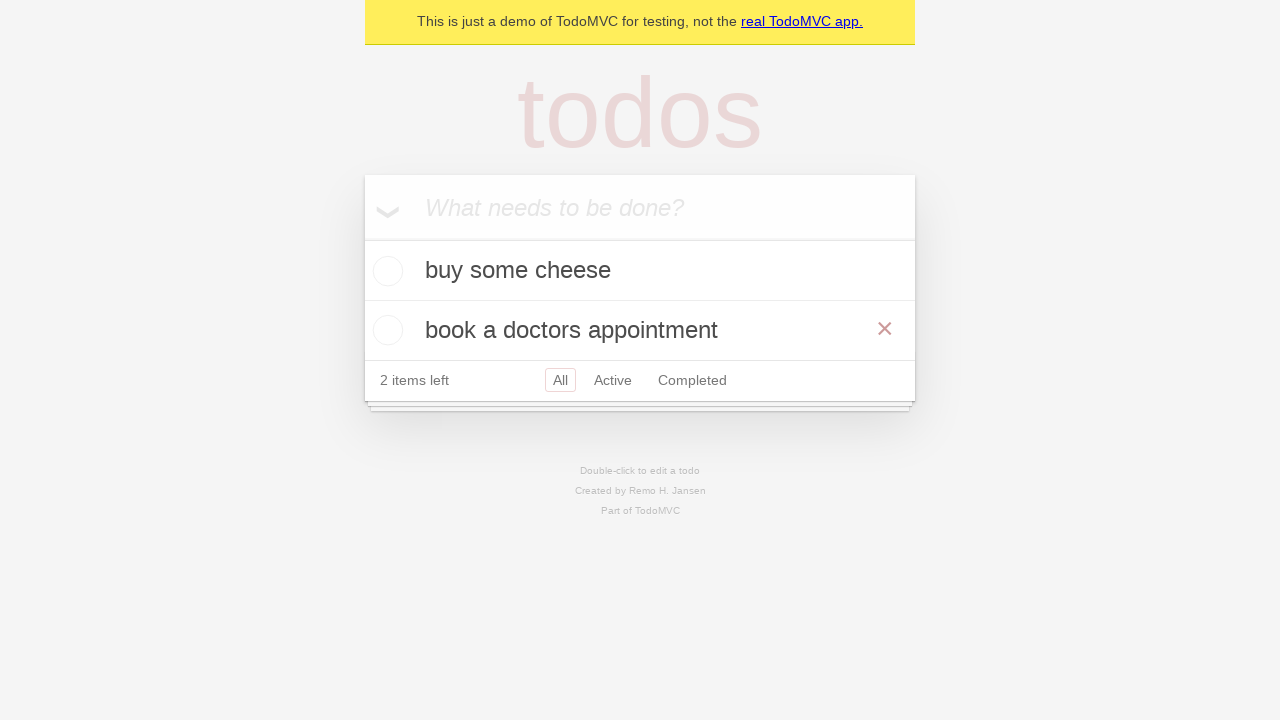

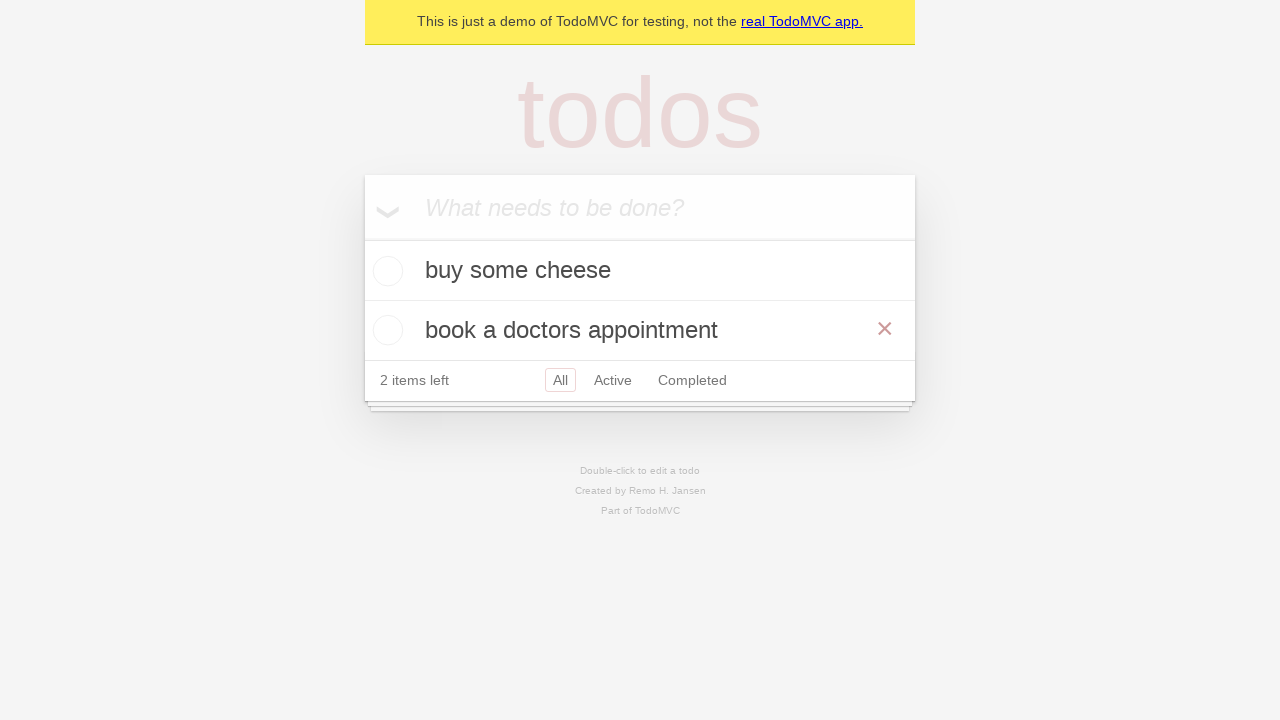